Tests JavaScript alert handling by clicking the alert button, accepting the alert, then clicking the timer alert button and accepting that alert after it appears.

Starting URL: https://demoqa.com/alerts

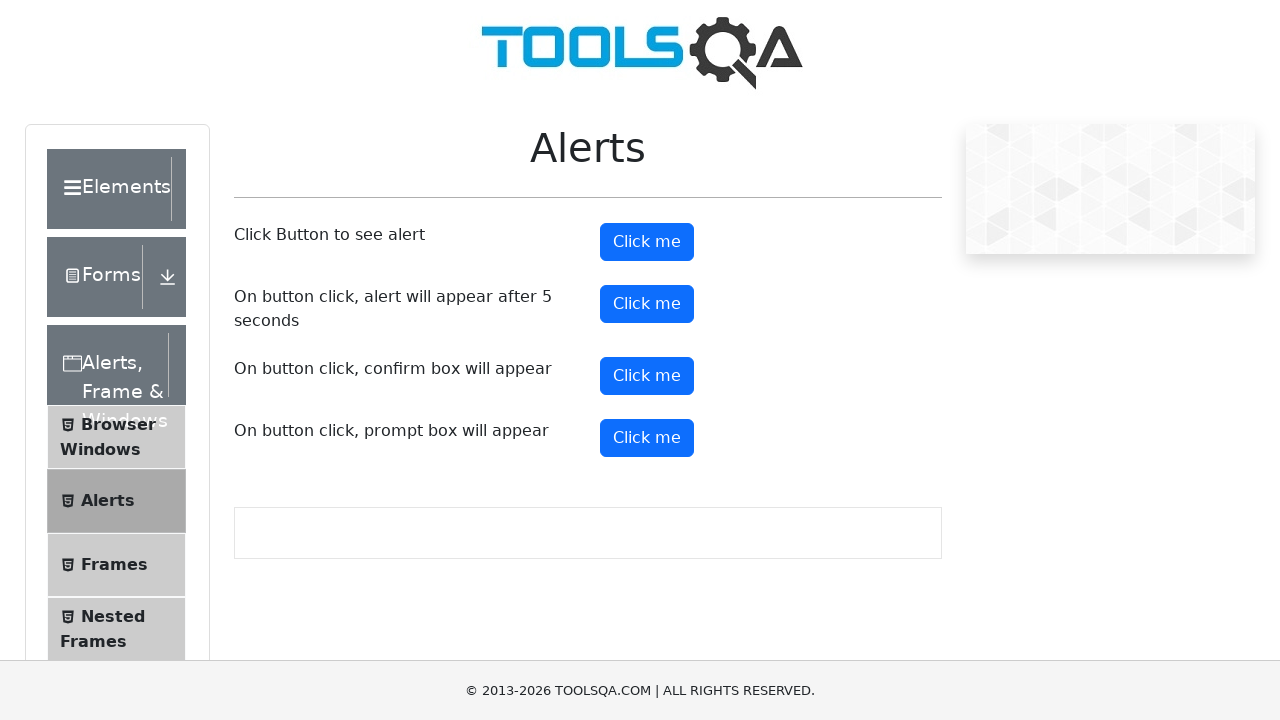

Clicked alert button to trigger first alert at (647, 242) on #alertButton
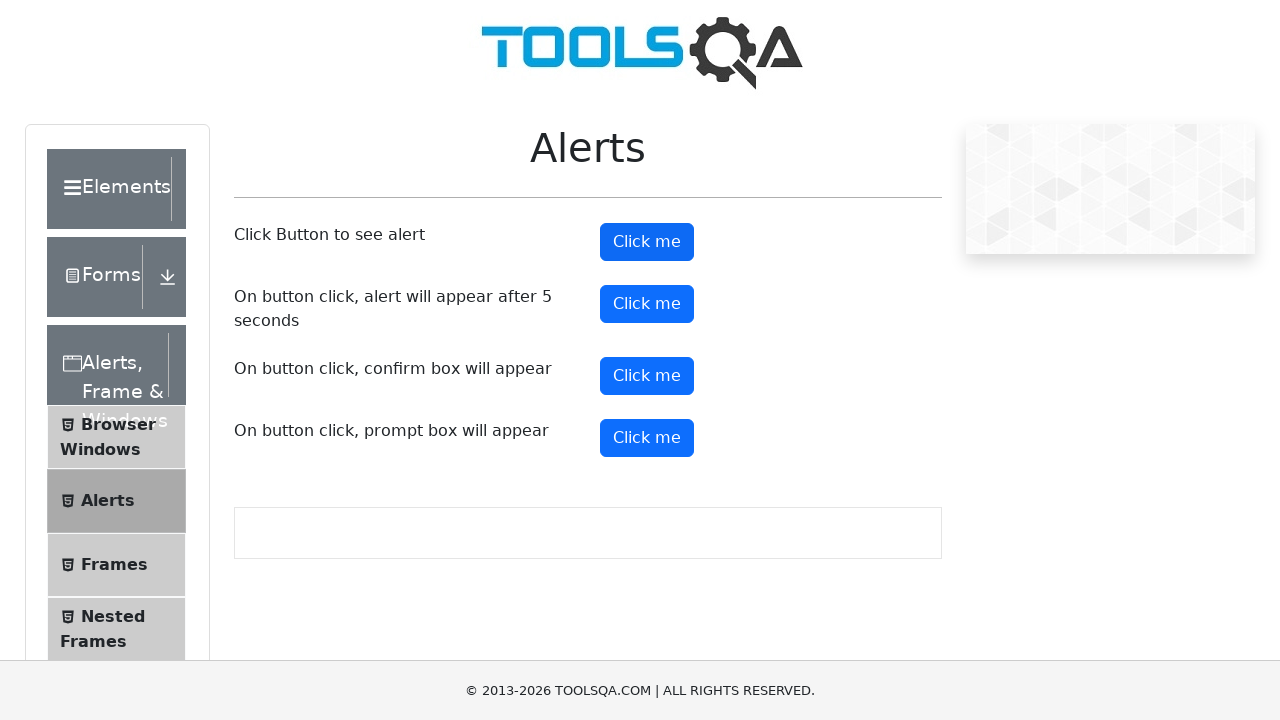

Set up dialog handler to automatically accept alerts
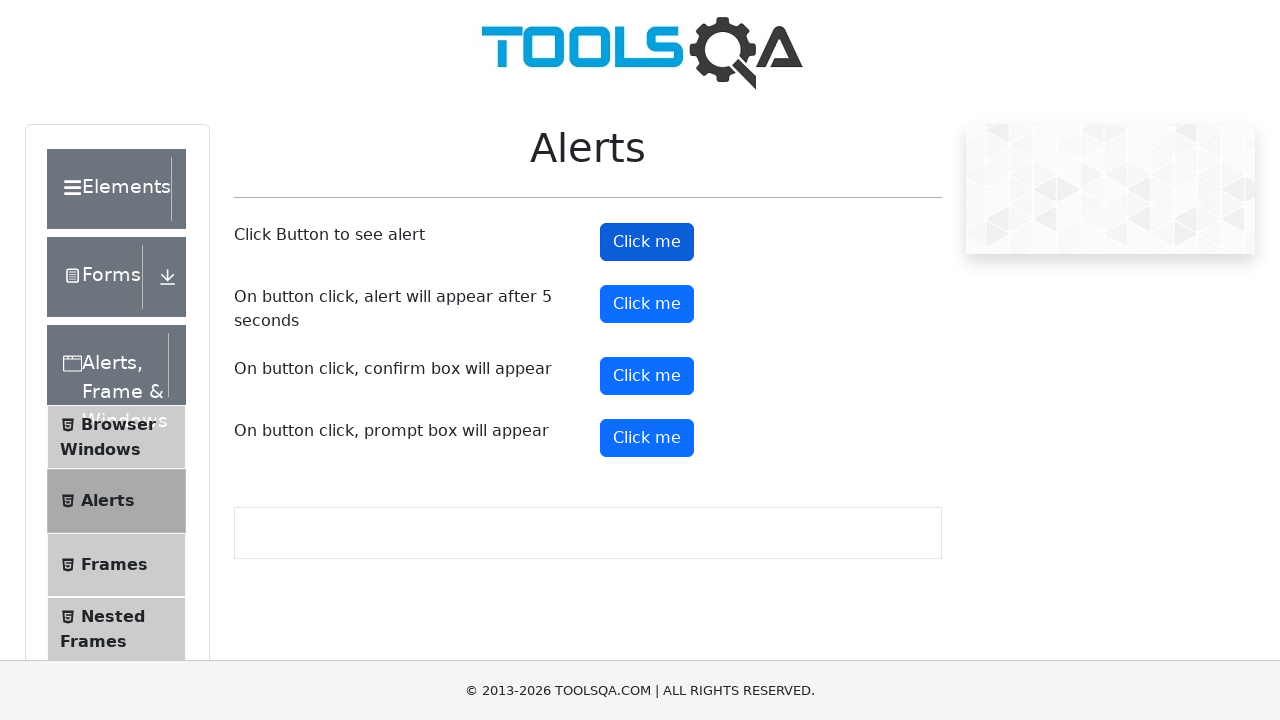

Clicked alert button again and accepted the alert at (647, 242) on #alertButton
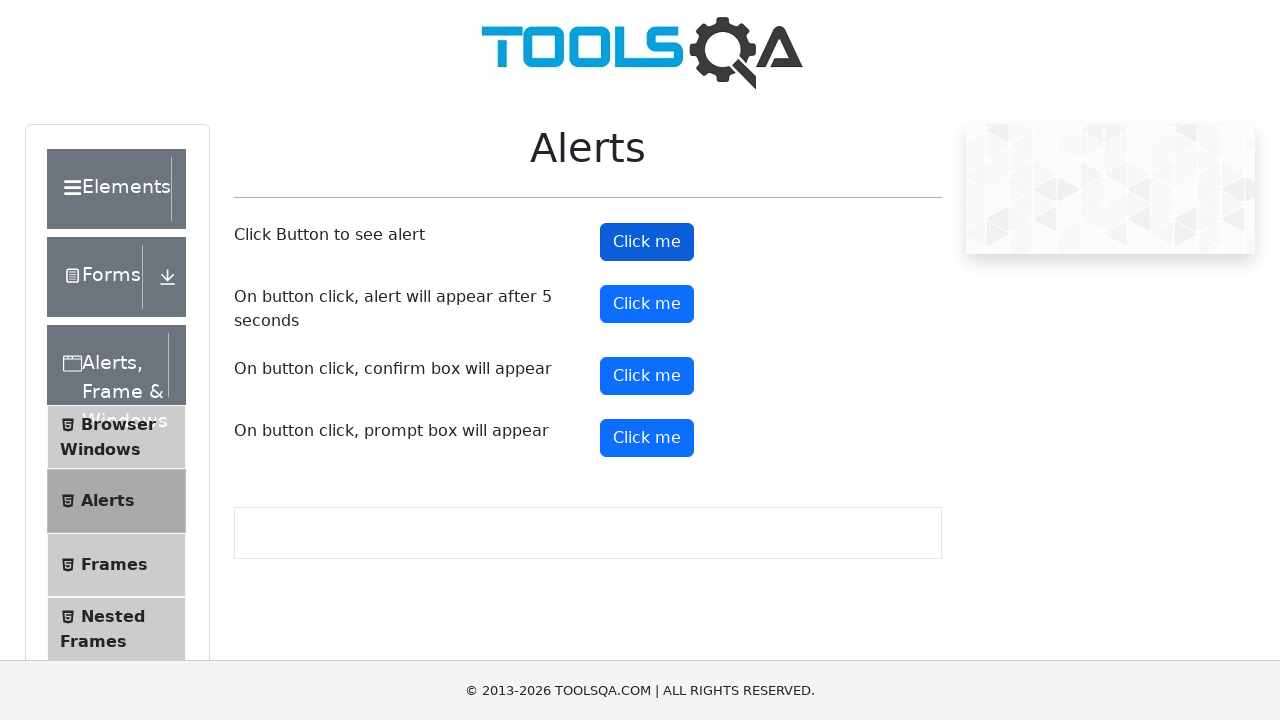

Waited 500ms for page to settle
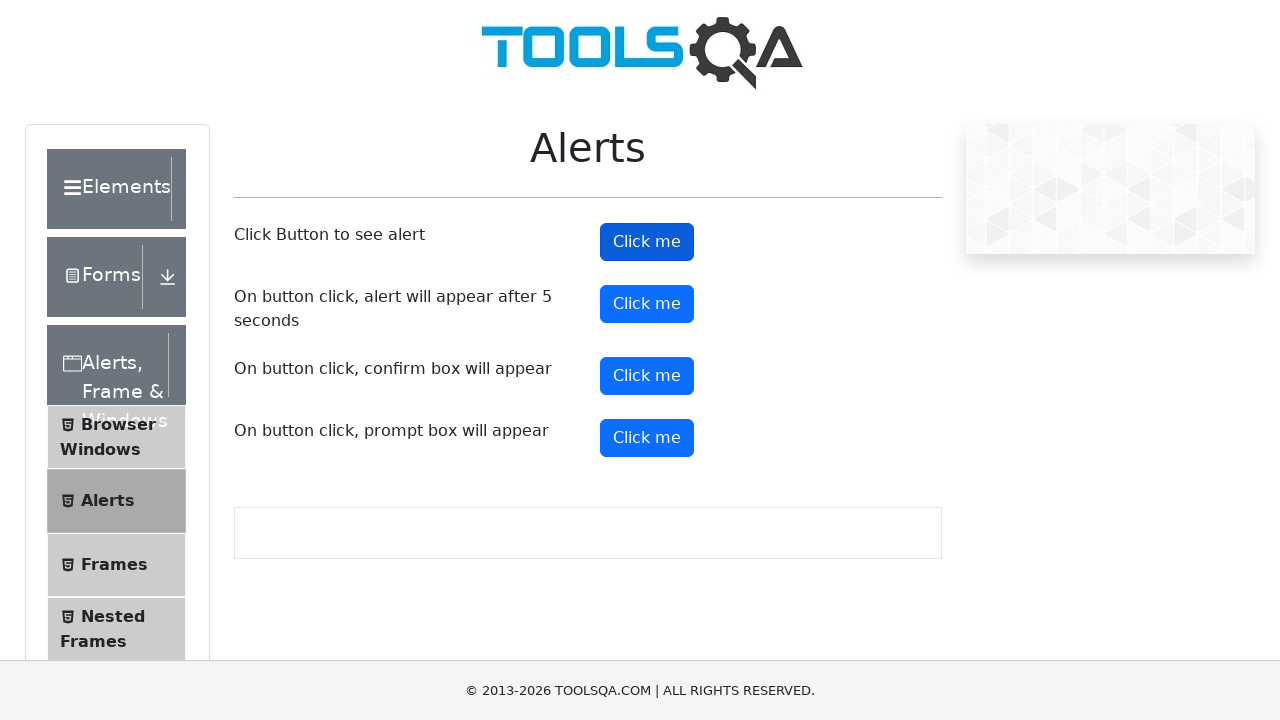

Clicked timer alert button to trigger delayed alert at (647, 304) on #timerAlertButton
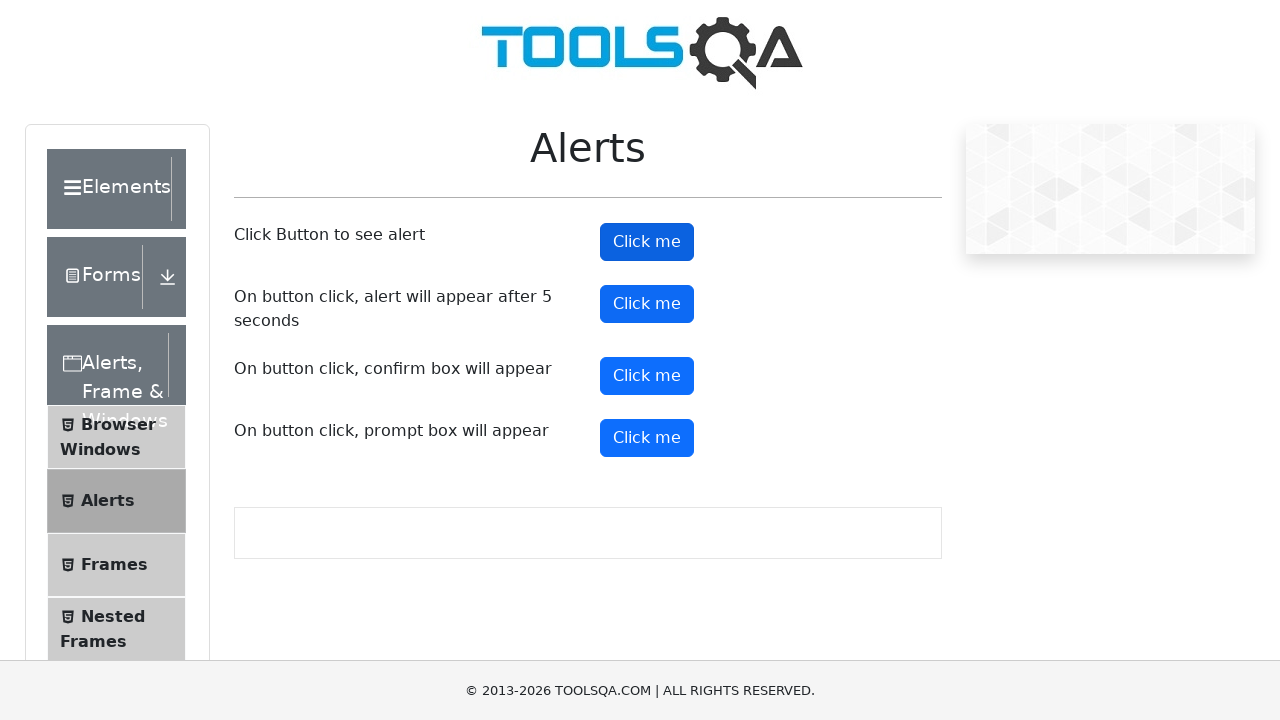

Waited 6 seconds for timed alert to appear and be accepted
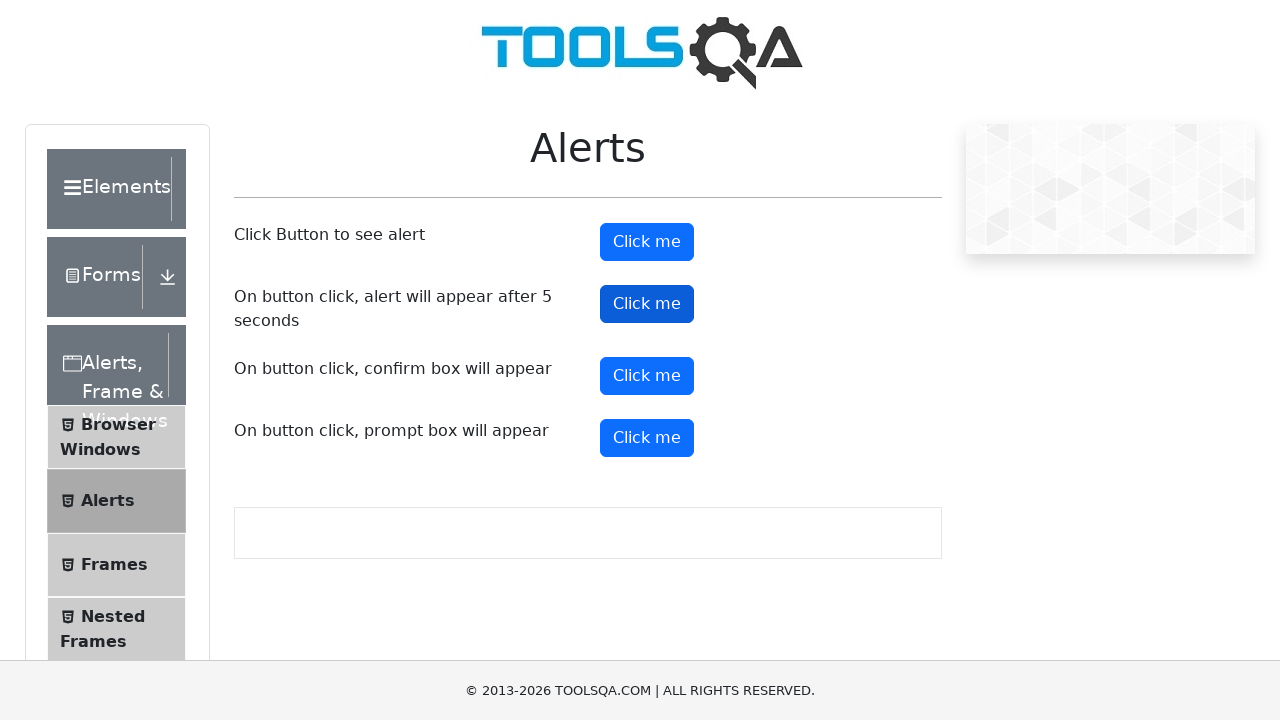

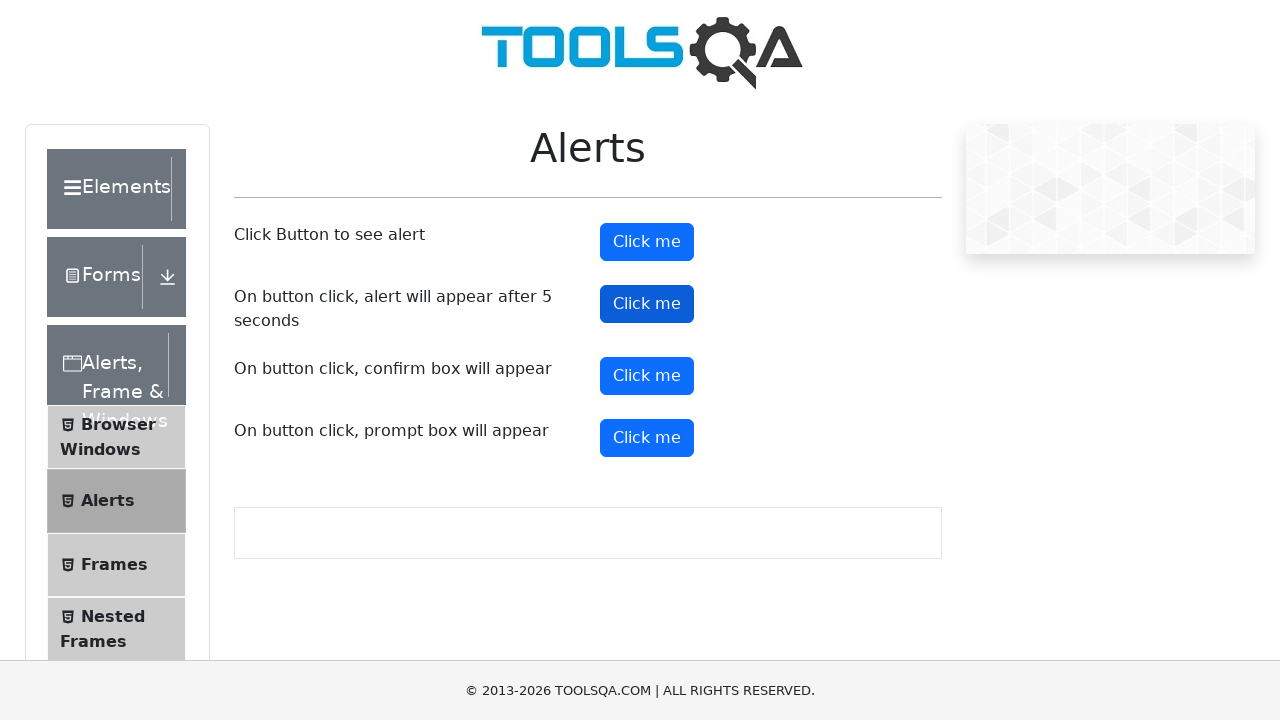